Tests the ParaBank user registration form by filling out all required fields (personal information, address, contact details, and account credentials) and submitting the form.

Starting URL: http://parabank.parasoft.com/parabank/register.htm

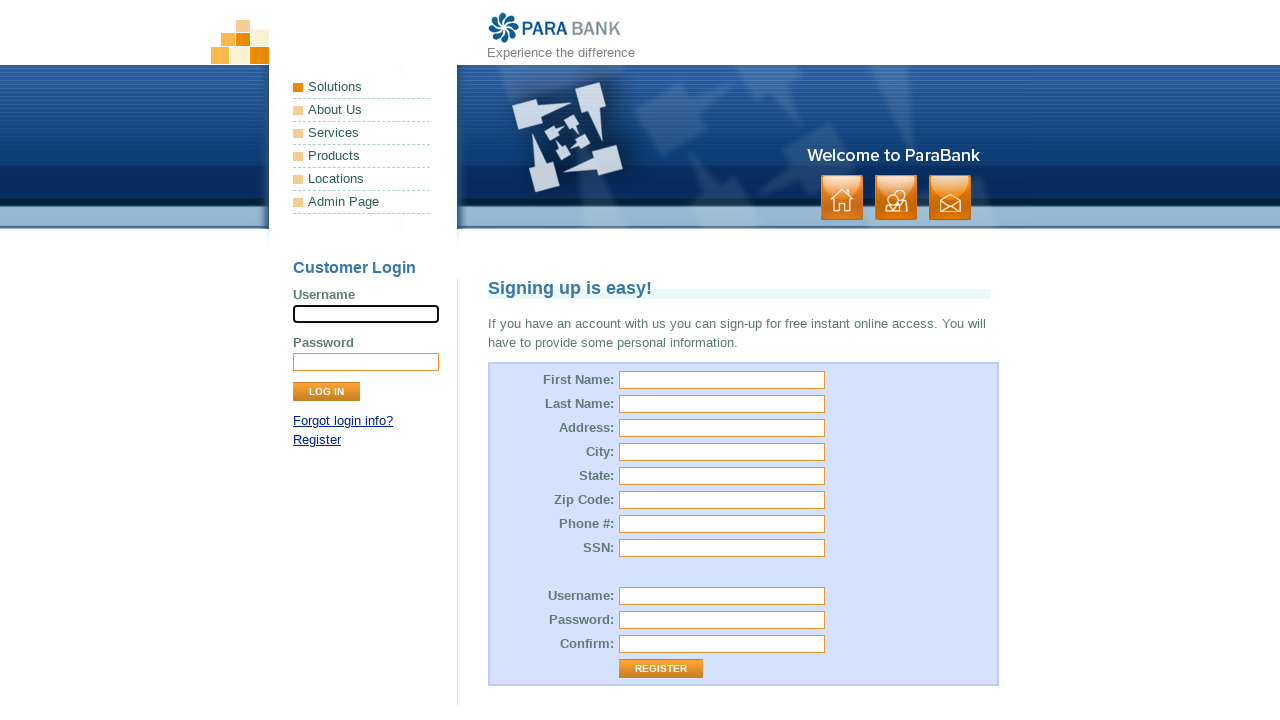

Filled first name field with 'Marcus' on #customer\.firstName
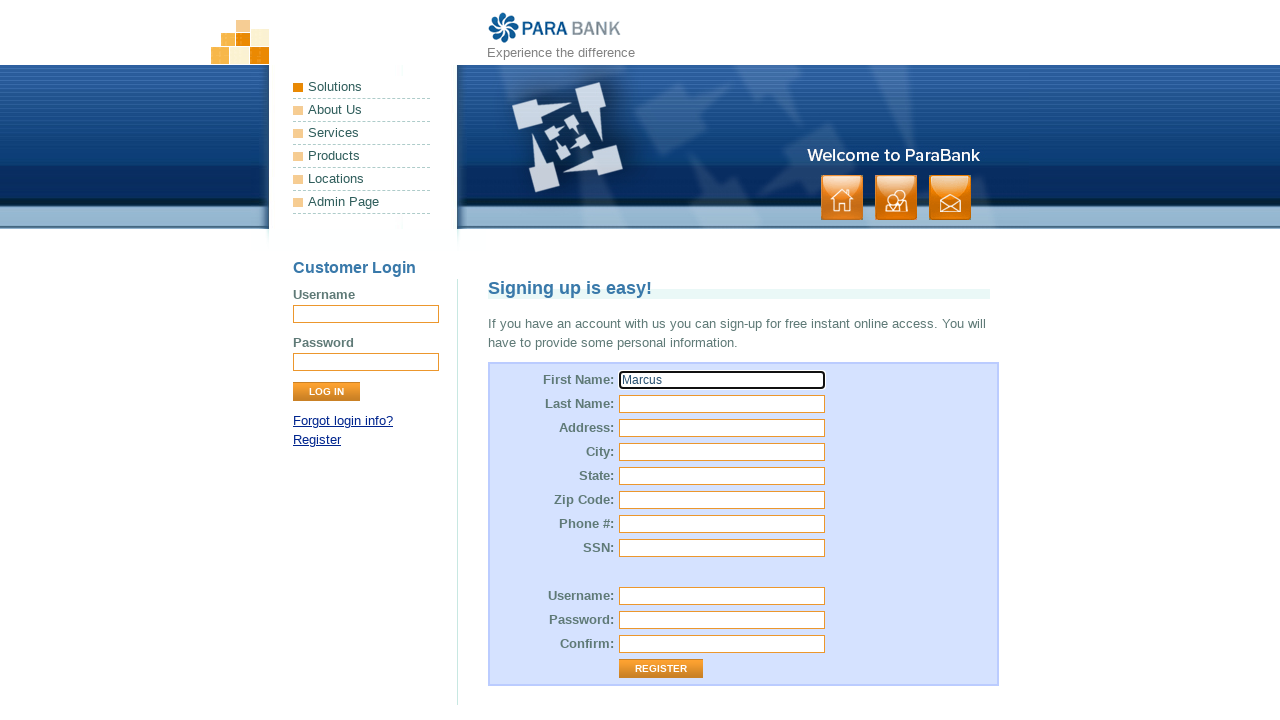

Filled last name field with 'Thompson' on #customer\.lastName
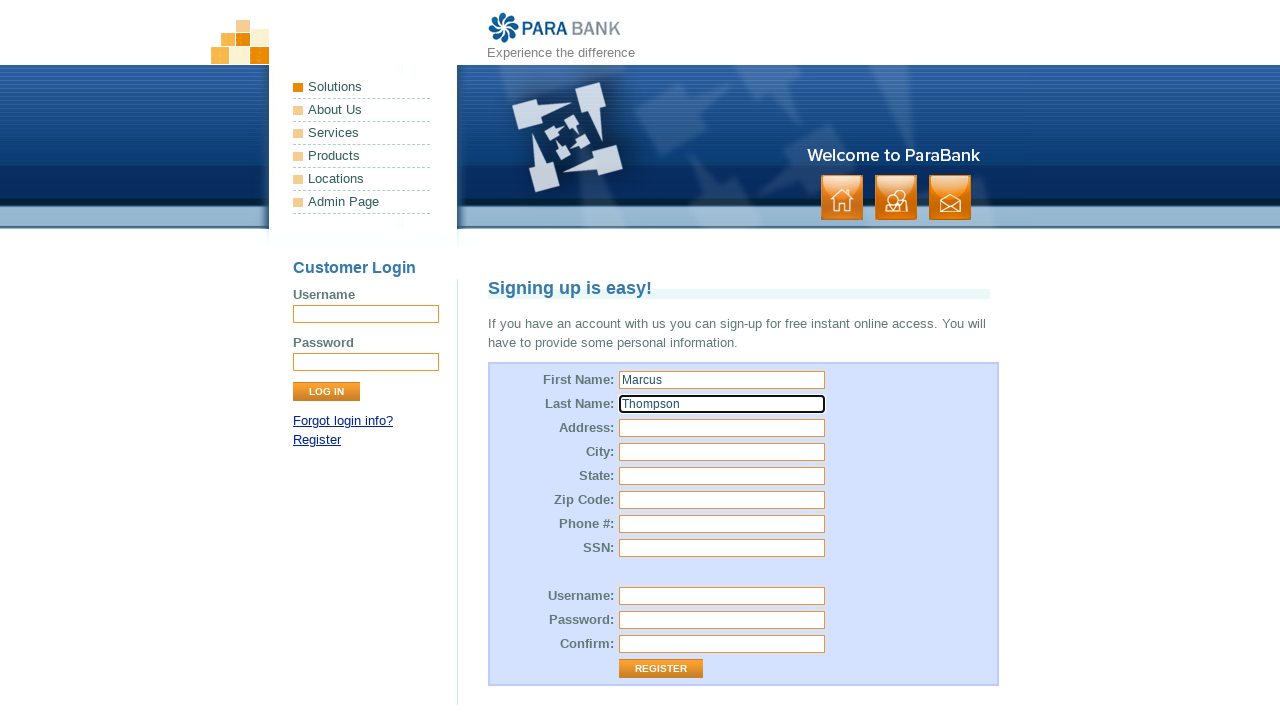

Filled street address field with '4521 Oak Avenue' on #customer\.address\.street
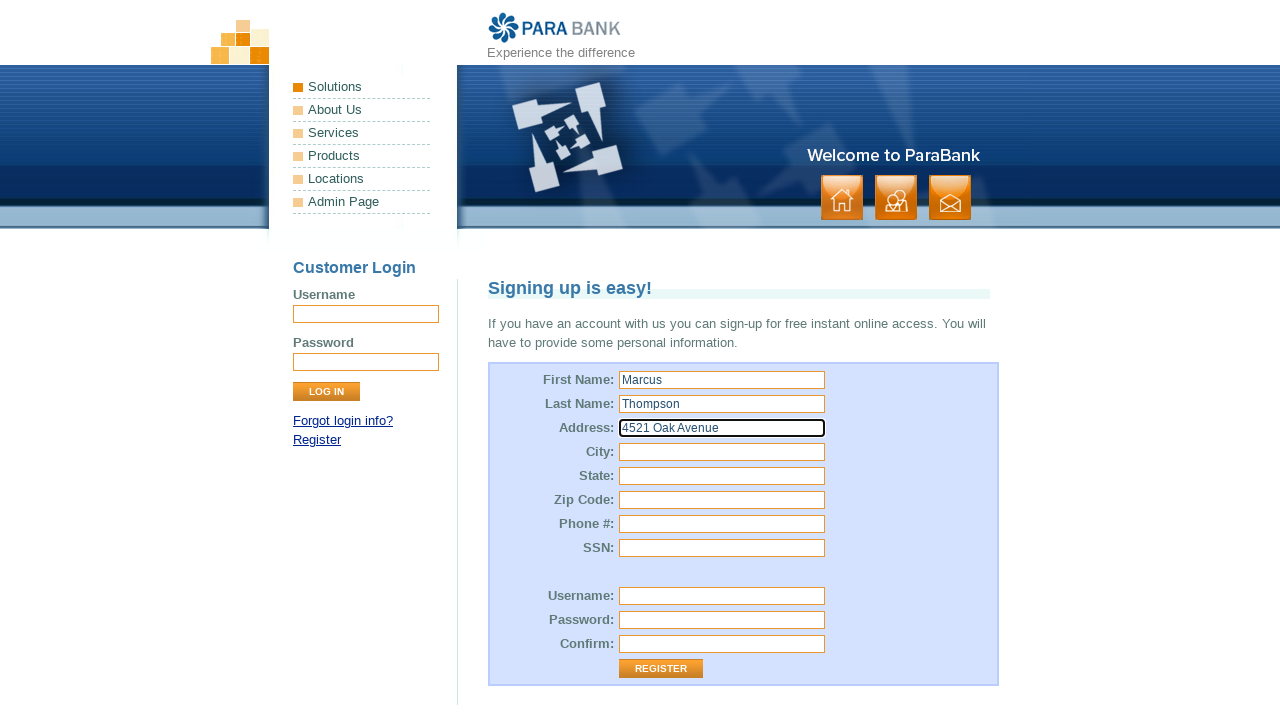

Filled city field with 'Sacramento' on #customer\.address\.city
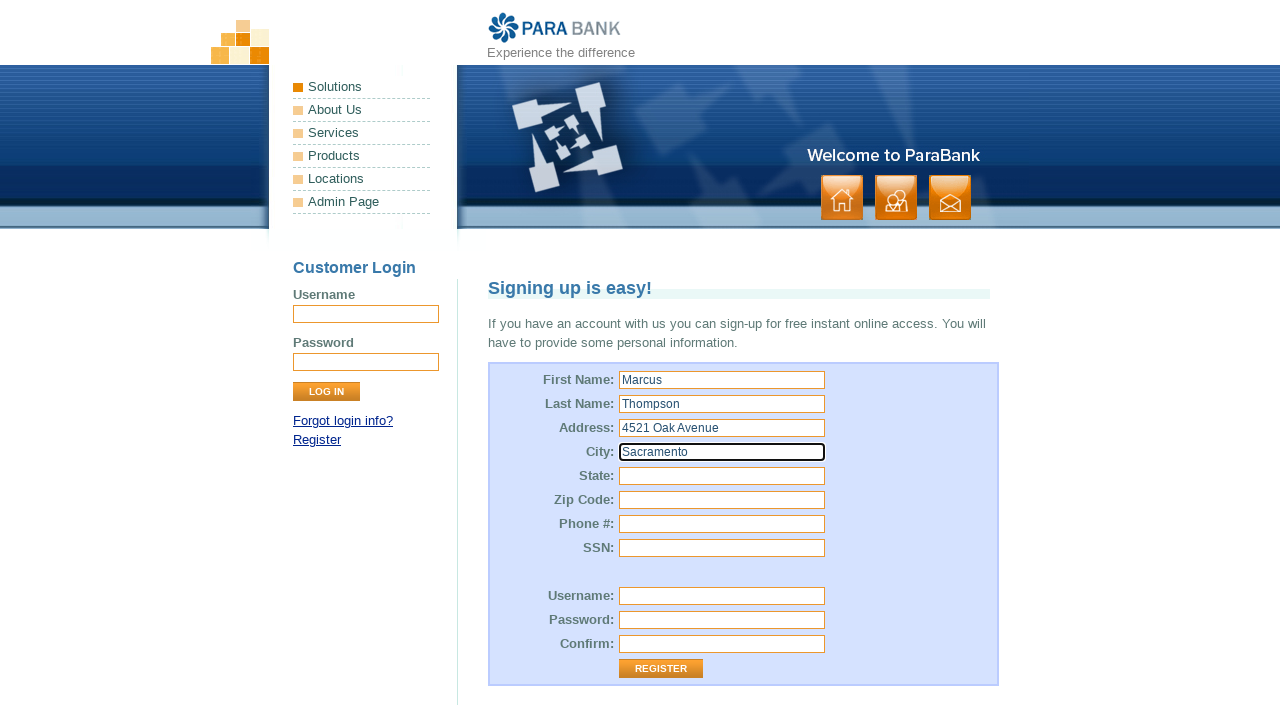

Filled state field with 'CA' on #customer\.address\.state
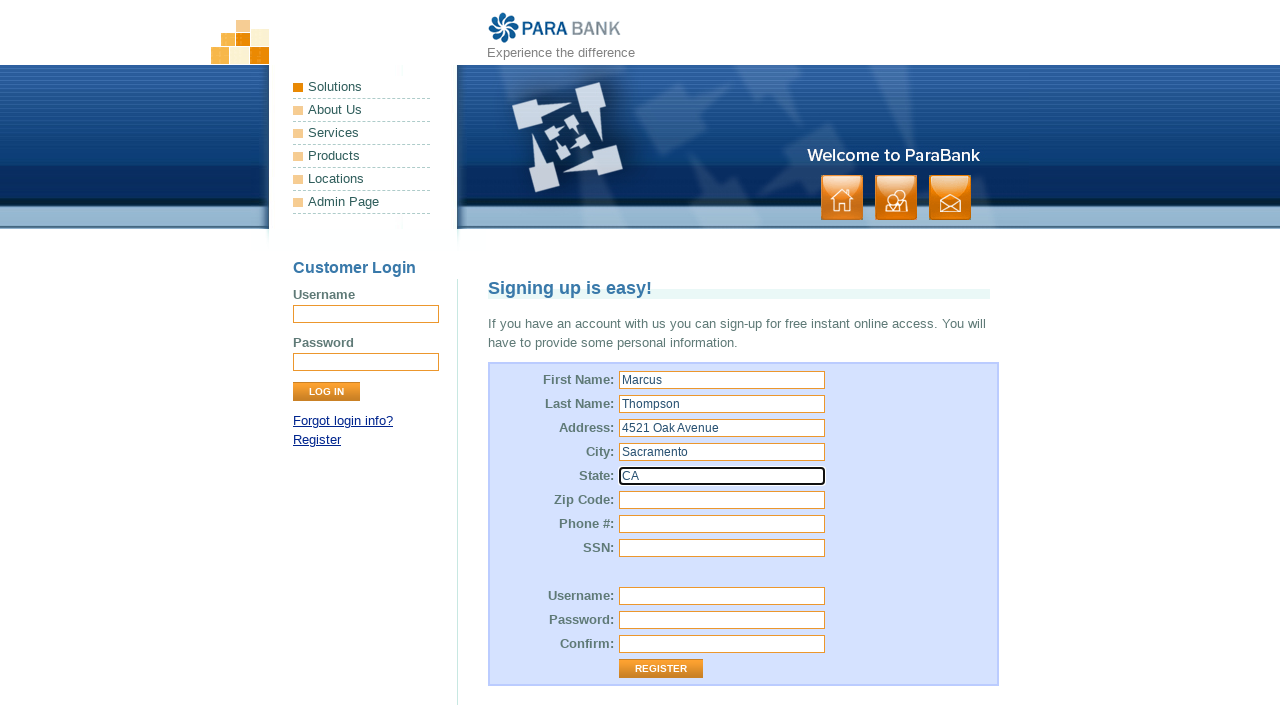

Filled zip code field with '95814' on #customer\.address\.zipCode
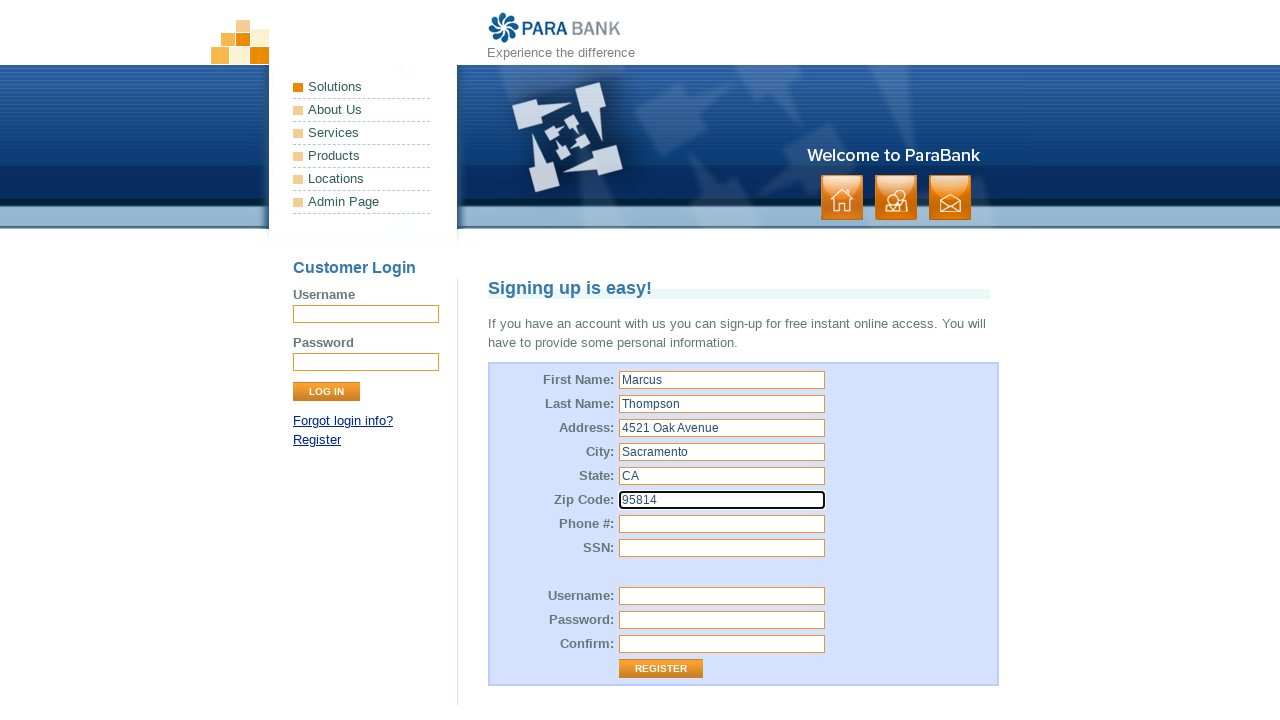

Filled phone number field with '916-555-7823' on #customer\.phoneNumber
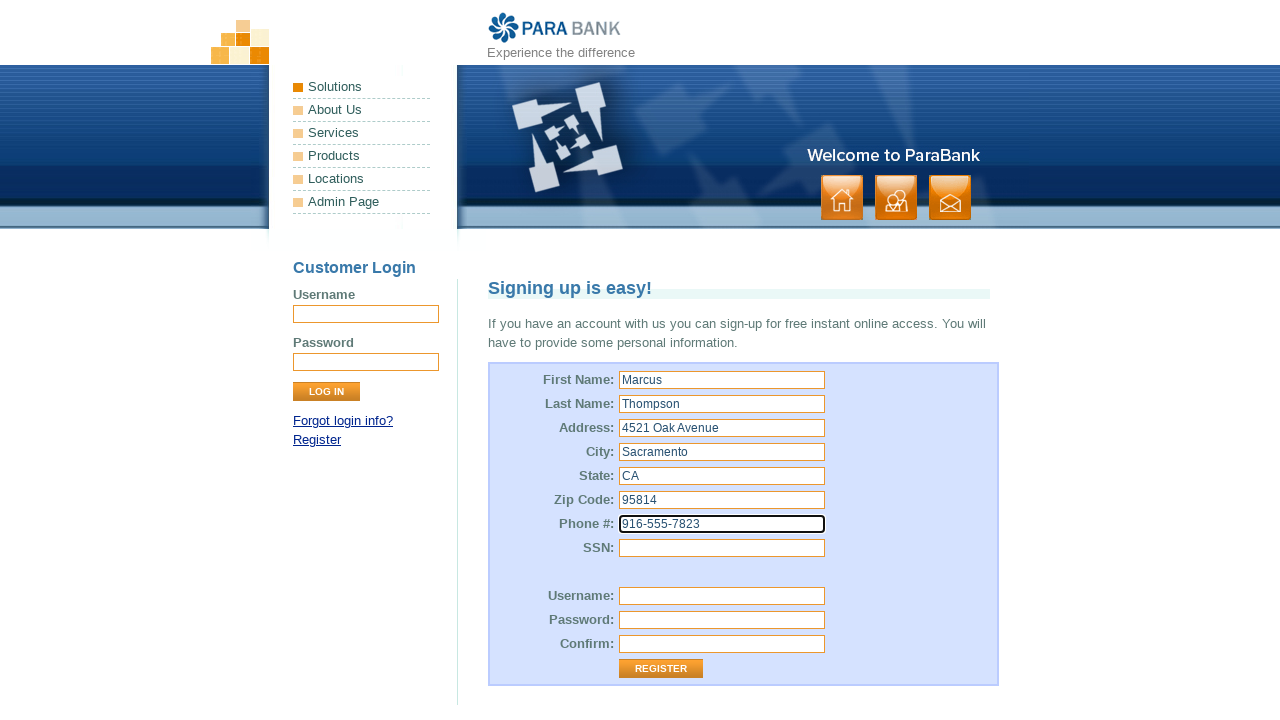

Filled SSN field with '987654321' on #customer\.ssn
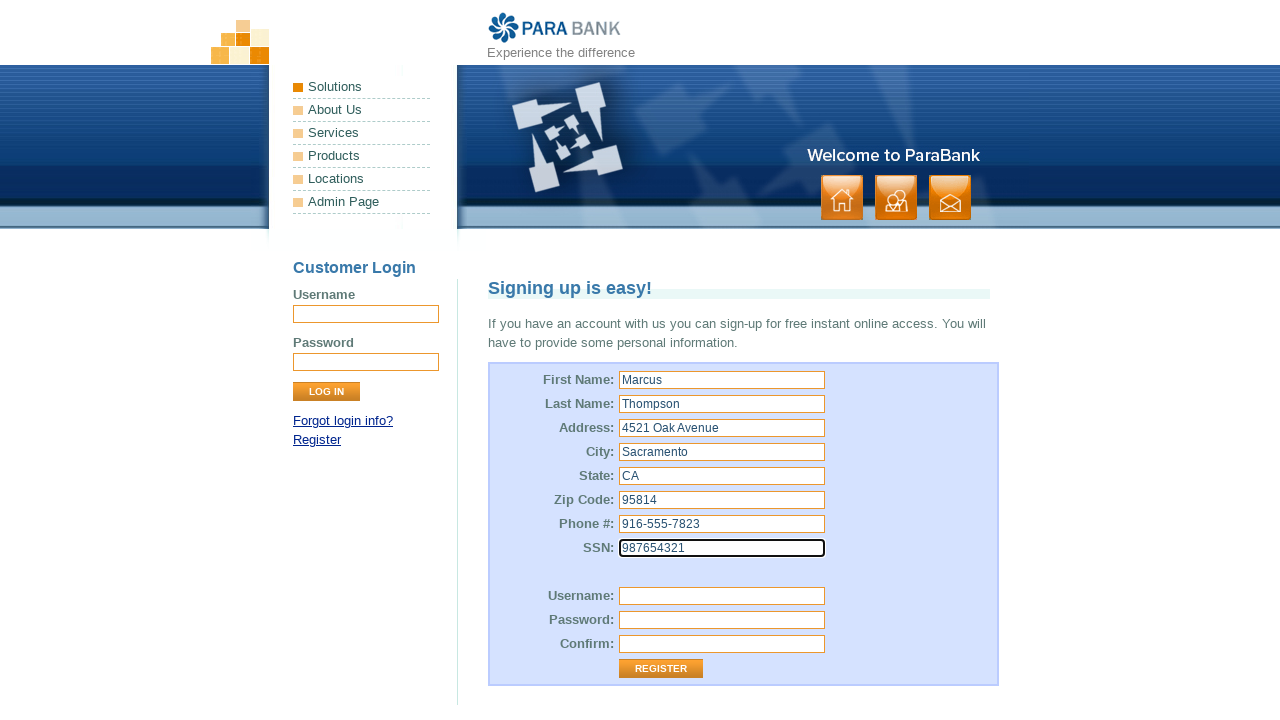

Filled username field with 'MarcusT2024' on #customer\.username
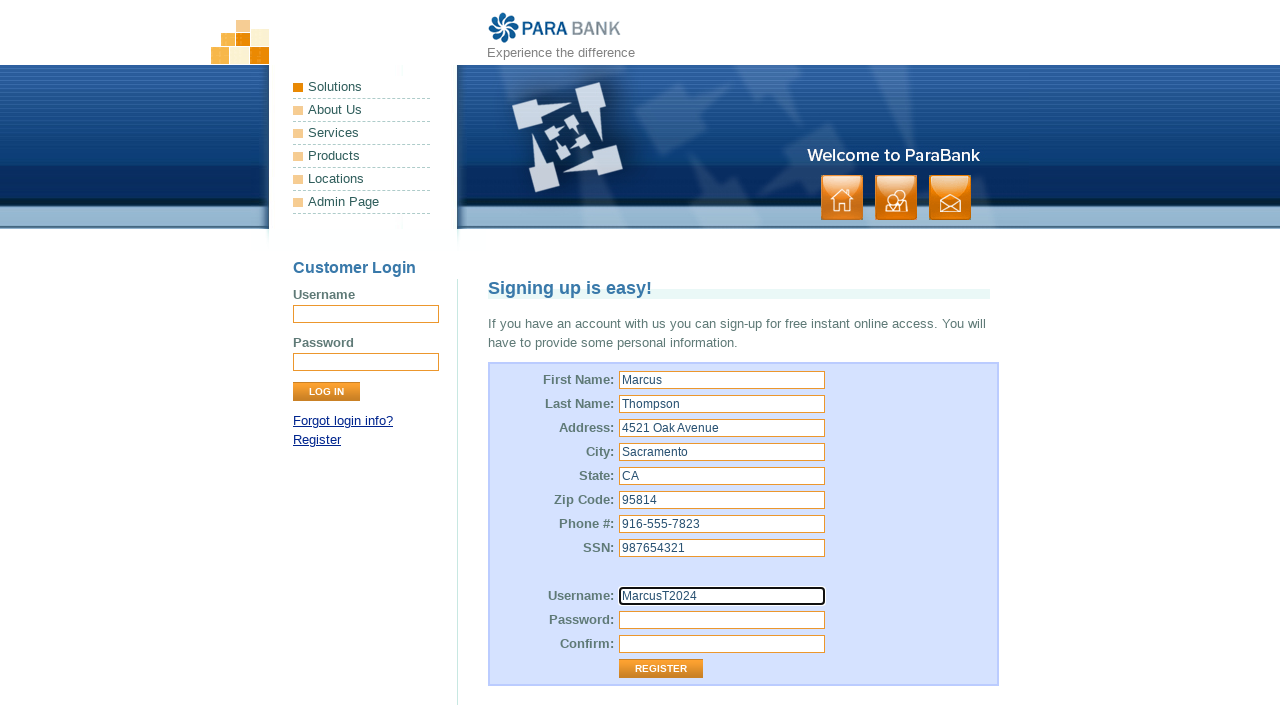

Filled password field with 'SecurePass789' on #customer\.password
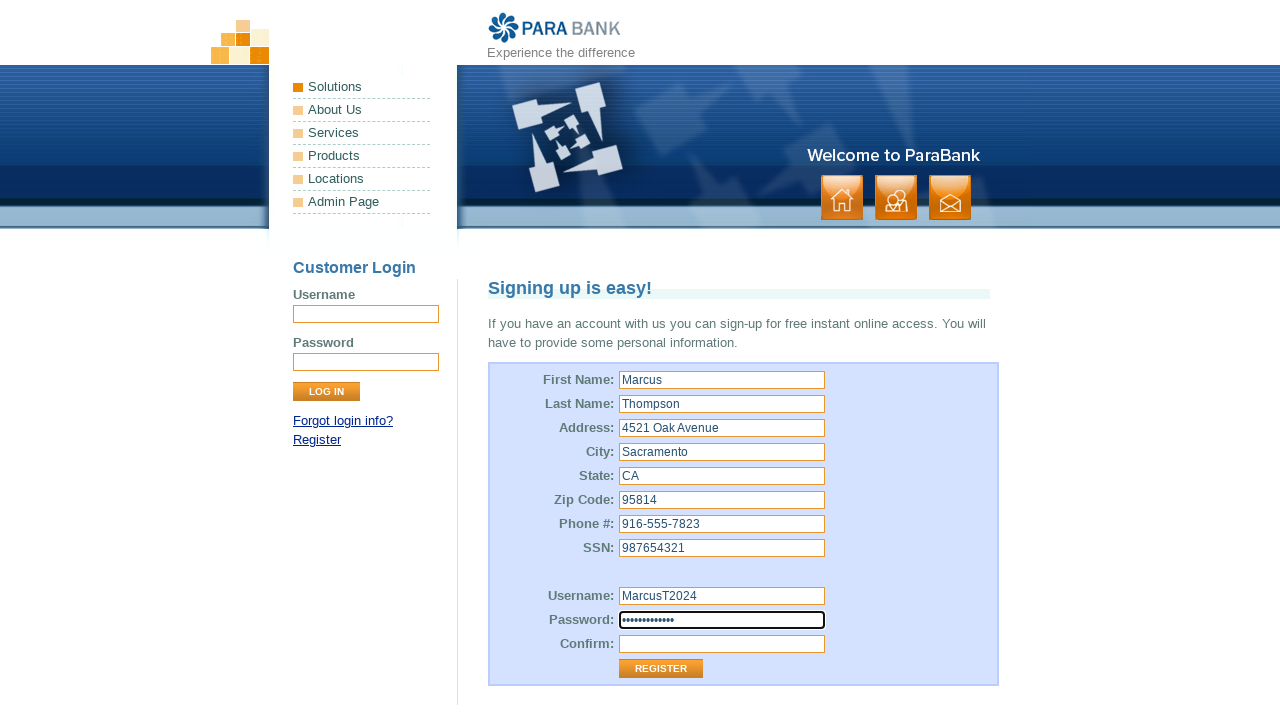

Filled repeated password field with 'SecurePass789' on #repeatedPassword
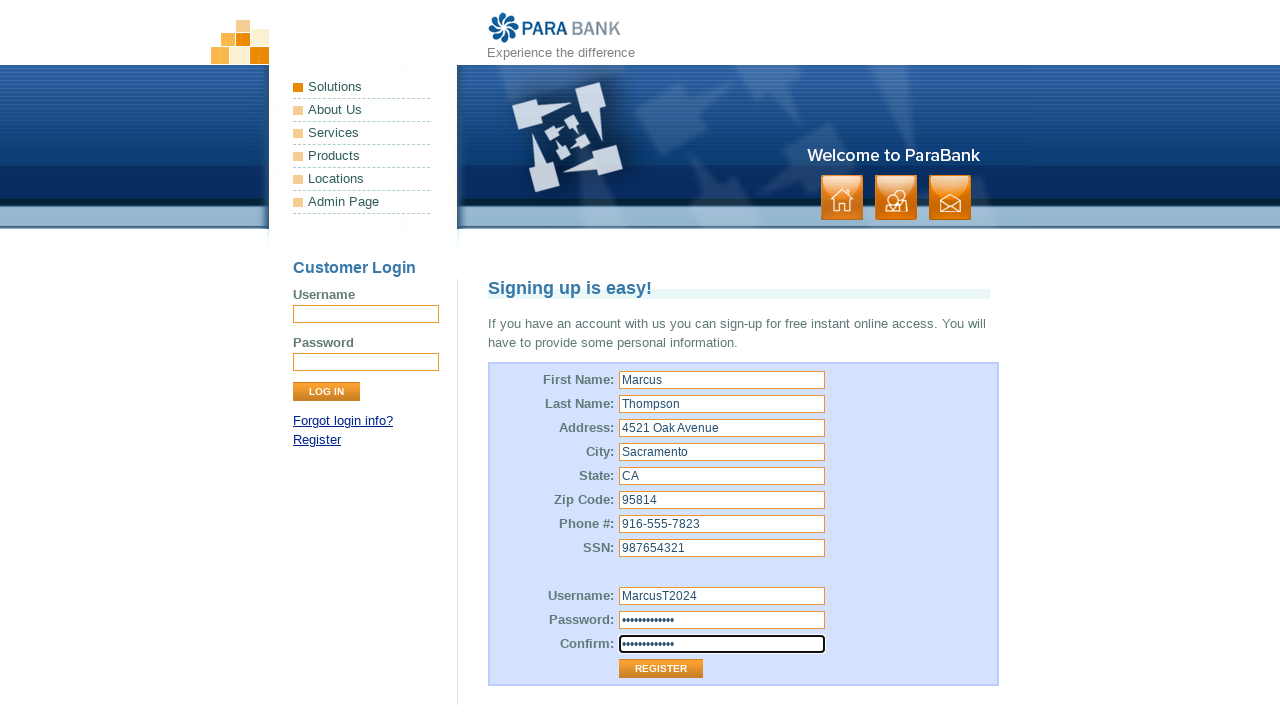

Clicked register button to submit the form at (896, 198) on .button
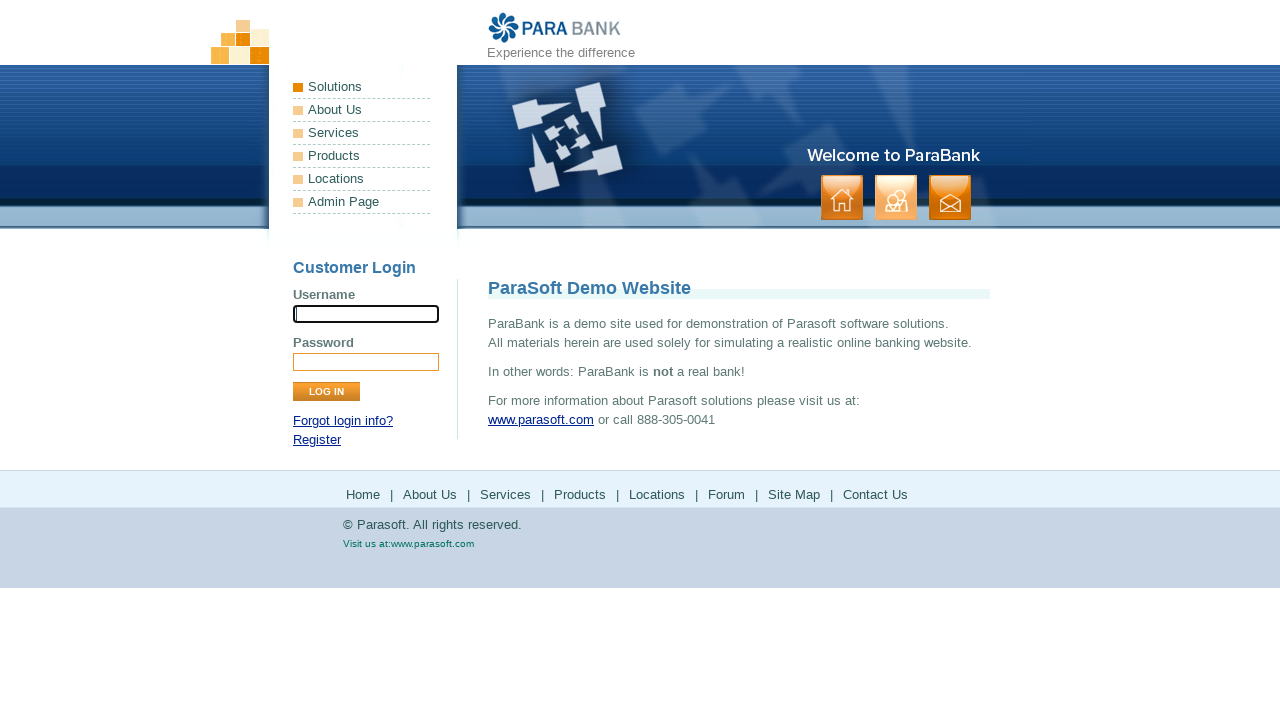

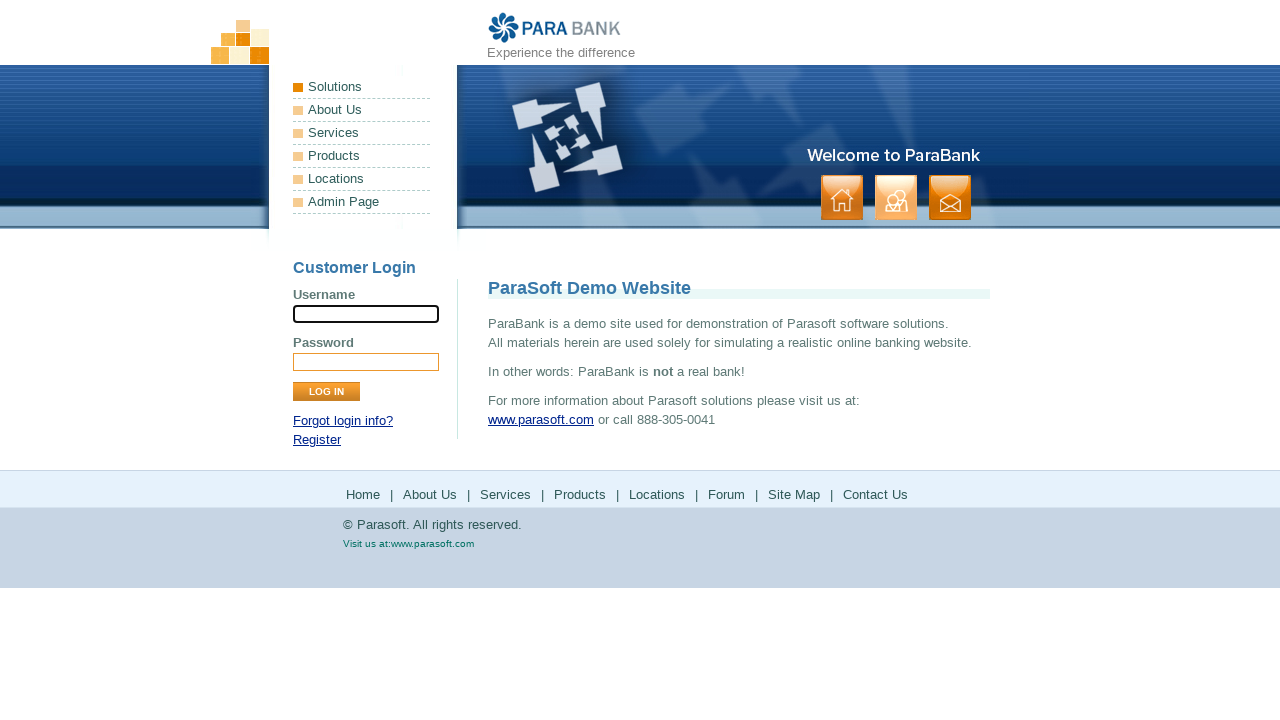